Tests handling of a JavaScript prompt dialog by clicking a button, entering text in the prompt, and verifying the result

Starting URL: https://the-internet.herokuapp.com/javascript_alerts

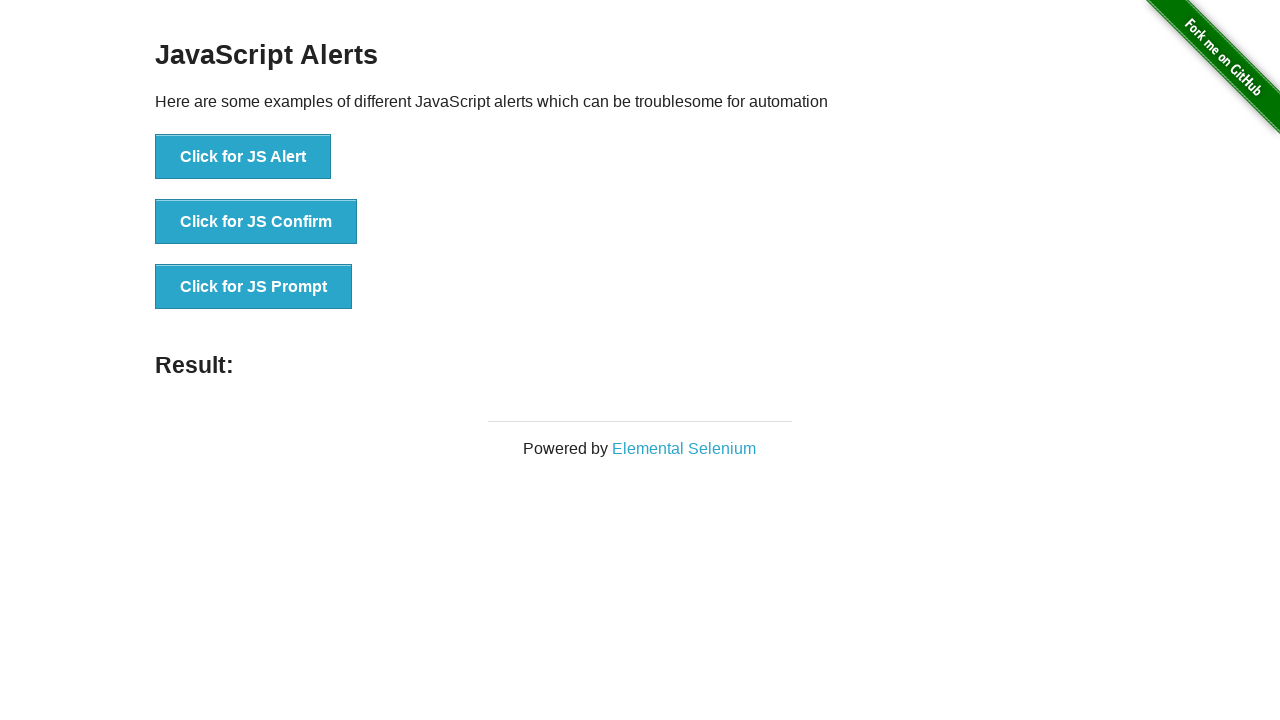

Set up dialog handler to accept prompt with 'Hello'
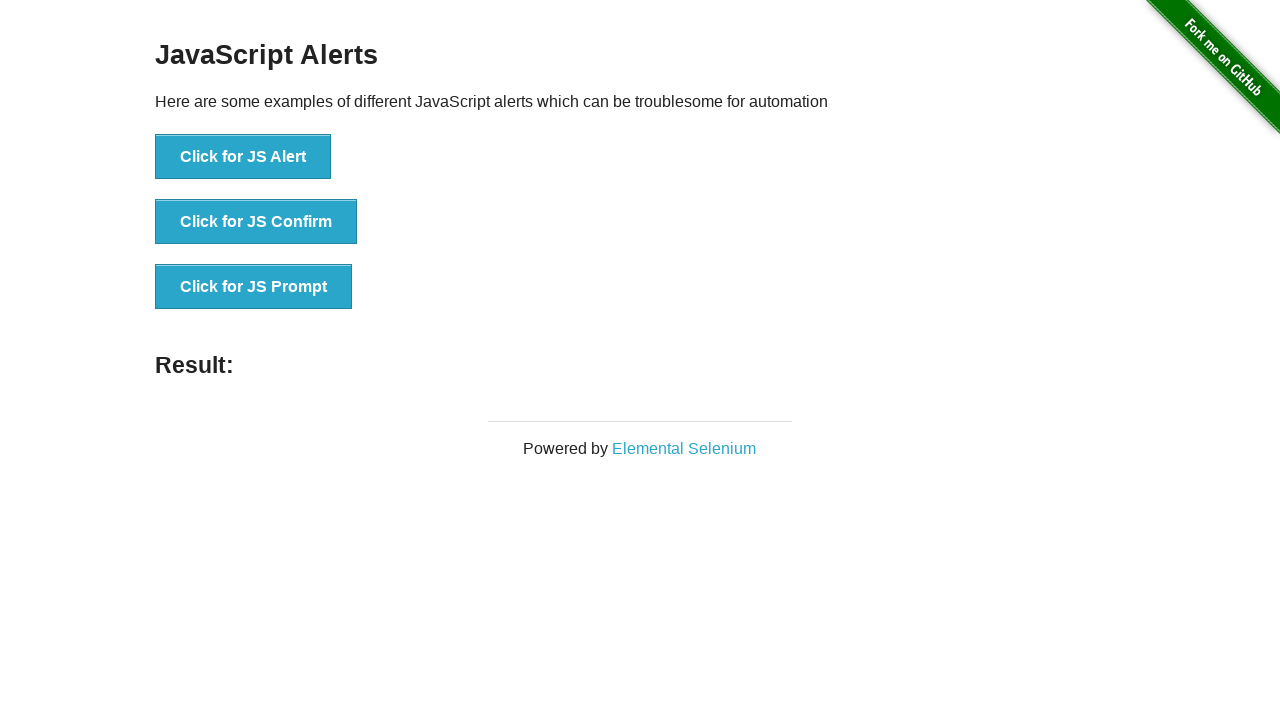

Clicked button to trigger JS Prompt dialog at (254, 287) on xpath=//button[normalize-space()='Click for JS Prompt']
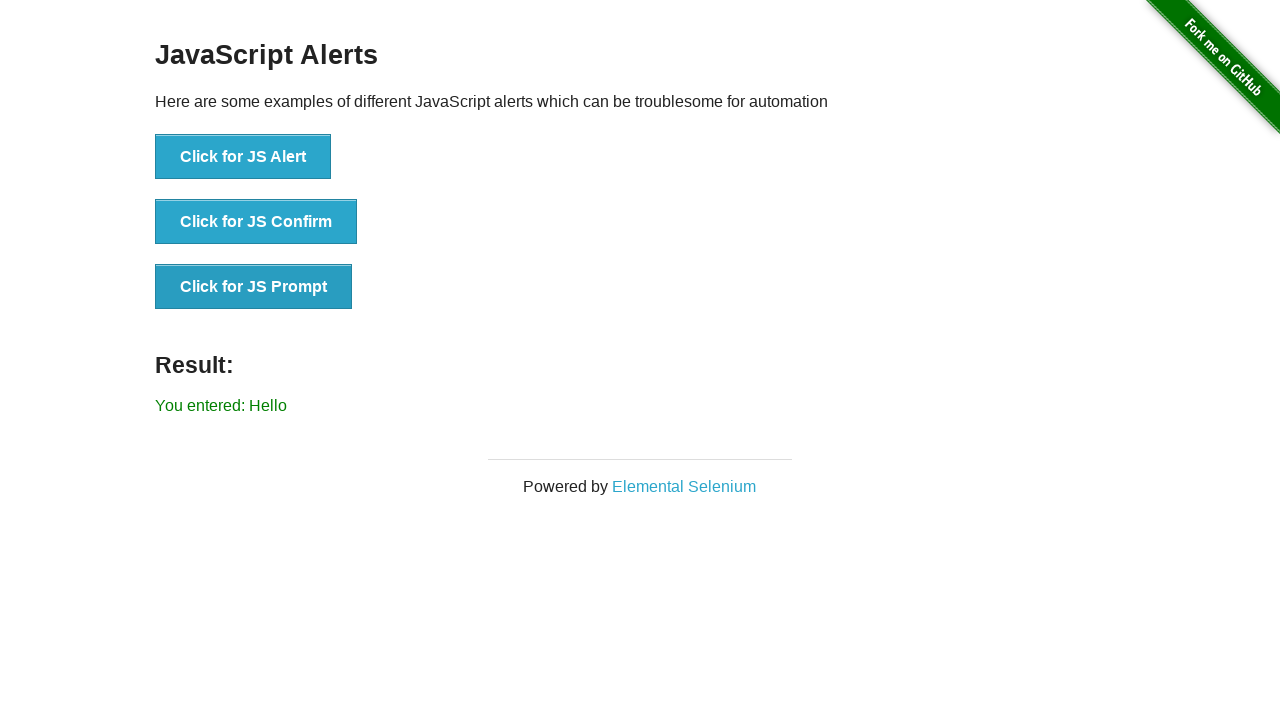

Result text element loaded after prompt dialog handled
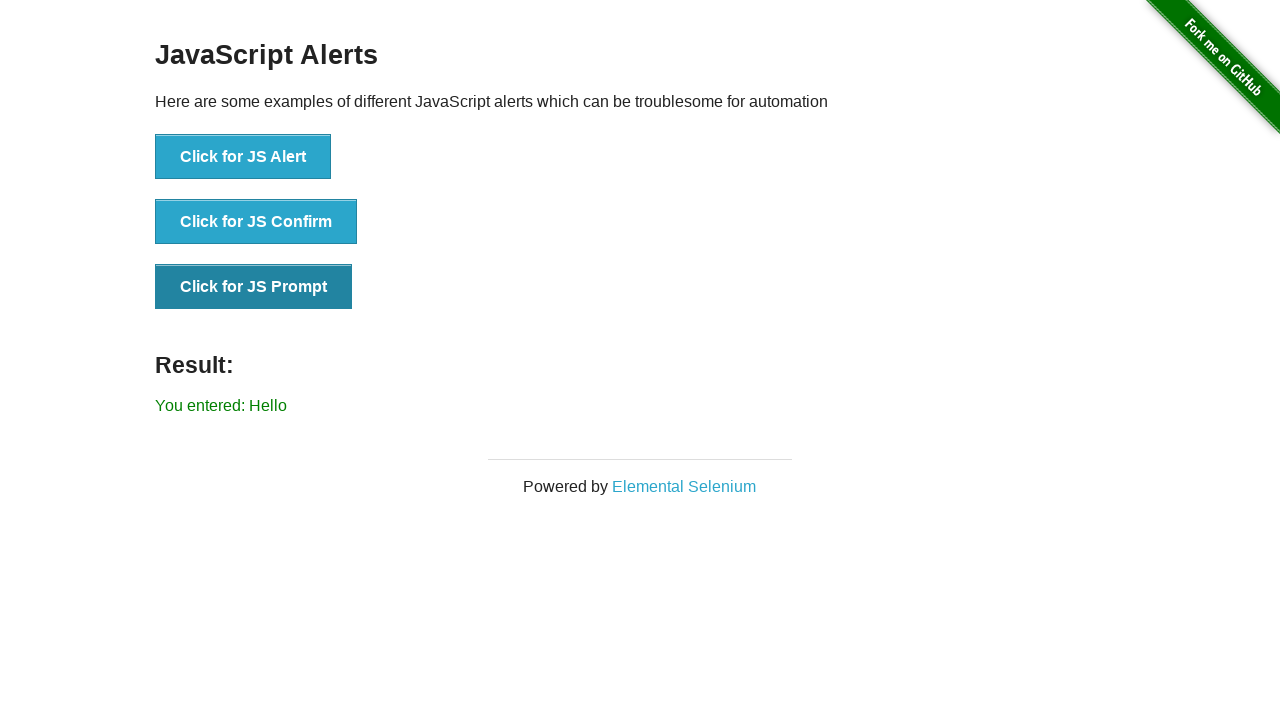

Retrieved result text: 'You entered: Hello'
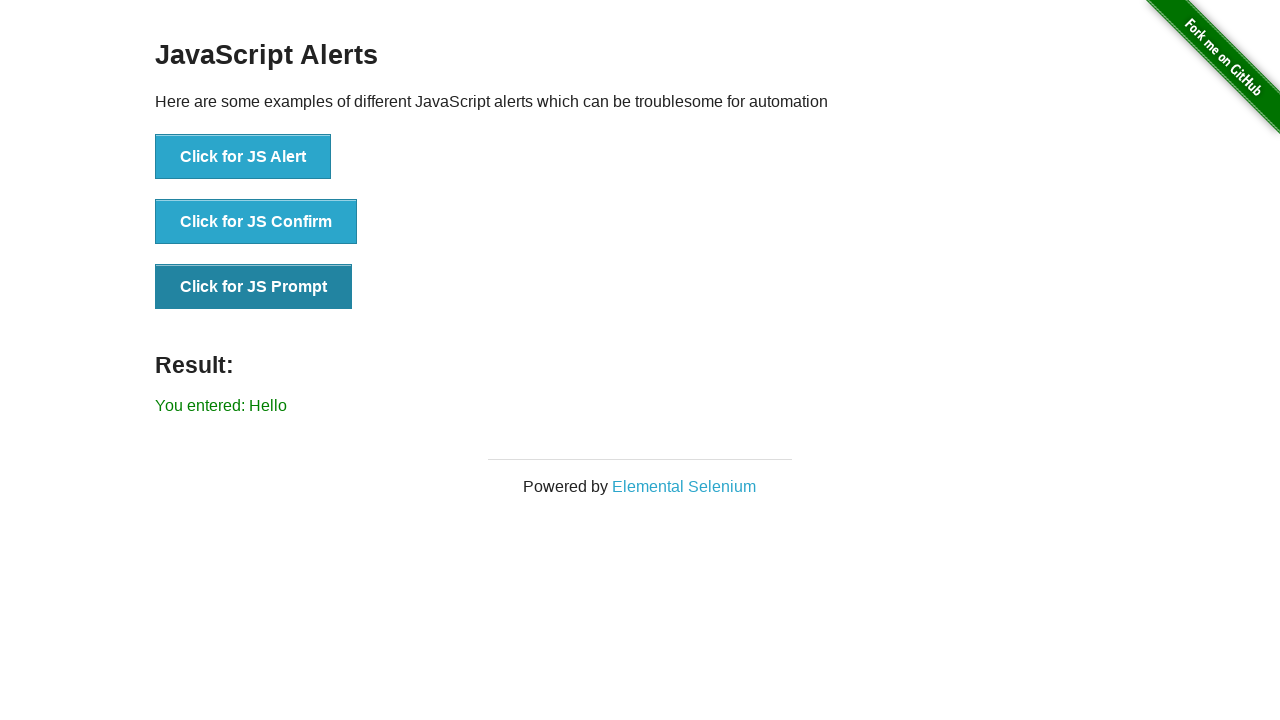

Verified result text matches expected value 'You entered: Hello'
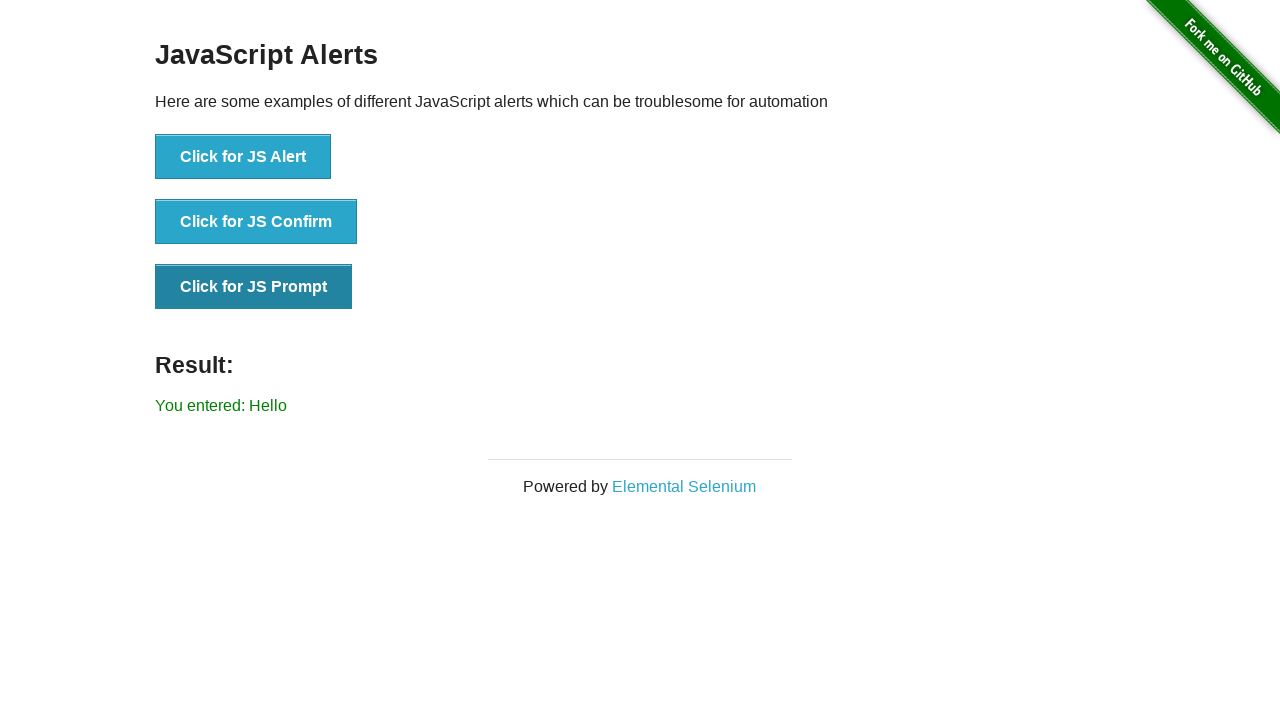

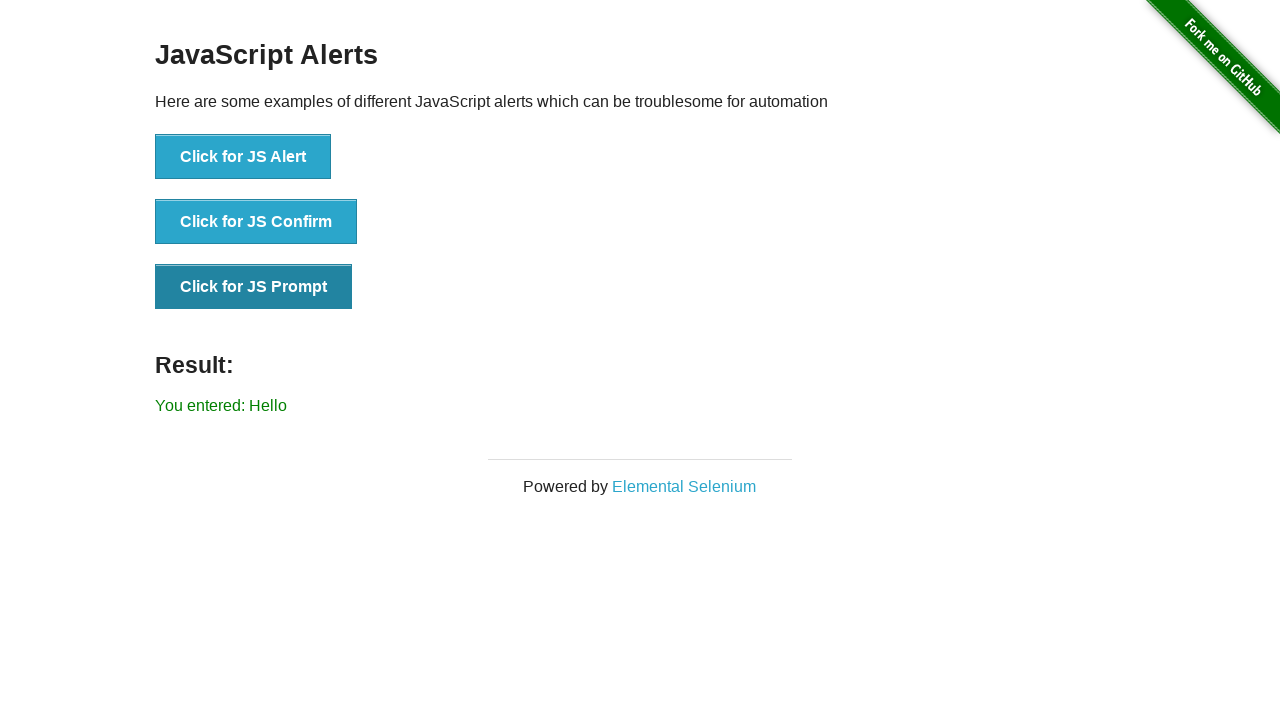